Tests the navigation sub-menu functionality by hovering over a dropdown menu item and clicking the Python option to navigate to the Playwright for Python documentation page.

Starting URL: https://playwright.dev/

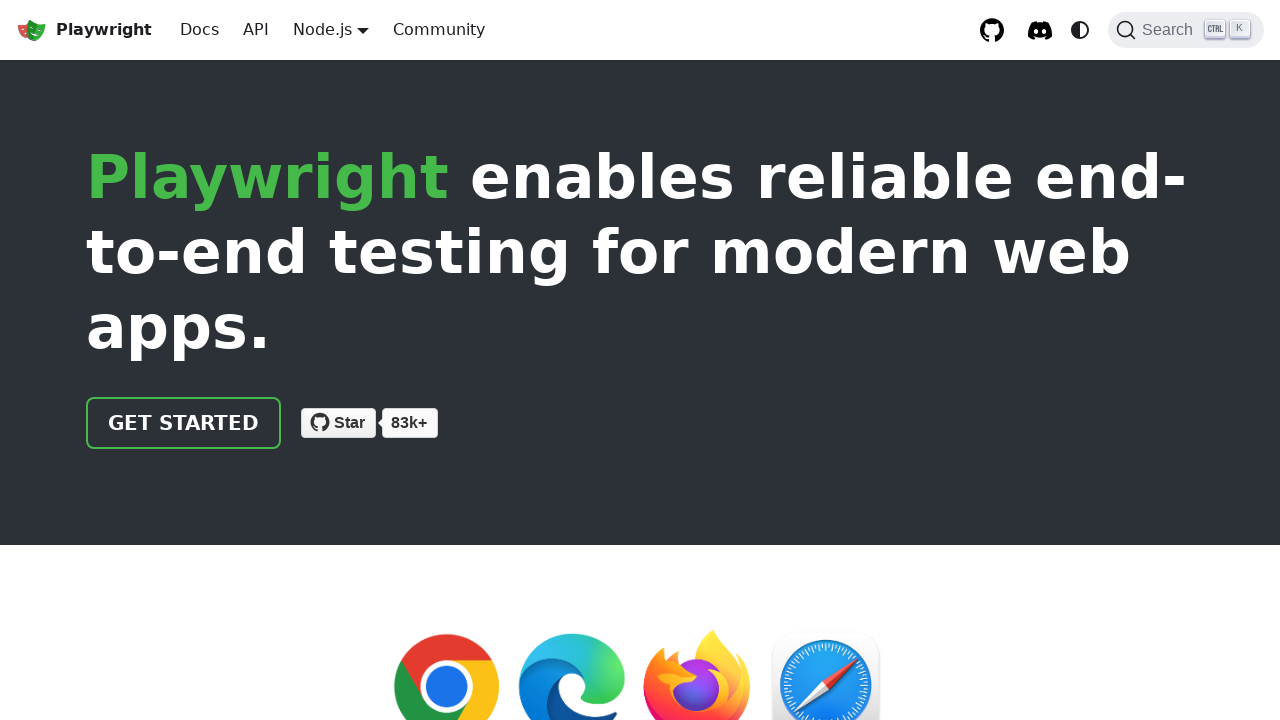

Hovered over dropdown menu item to reveal sub-menu at (331, 30) on div.navbar__item.dropdown--hoverable
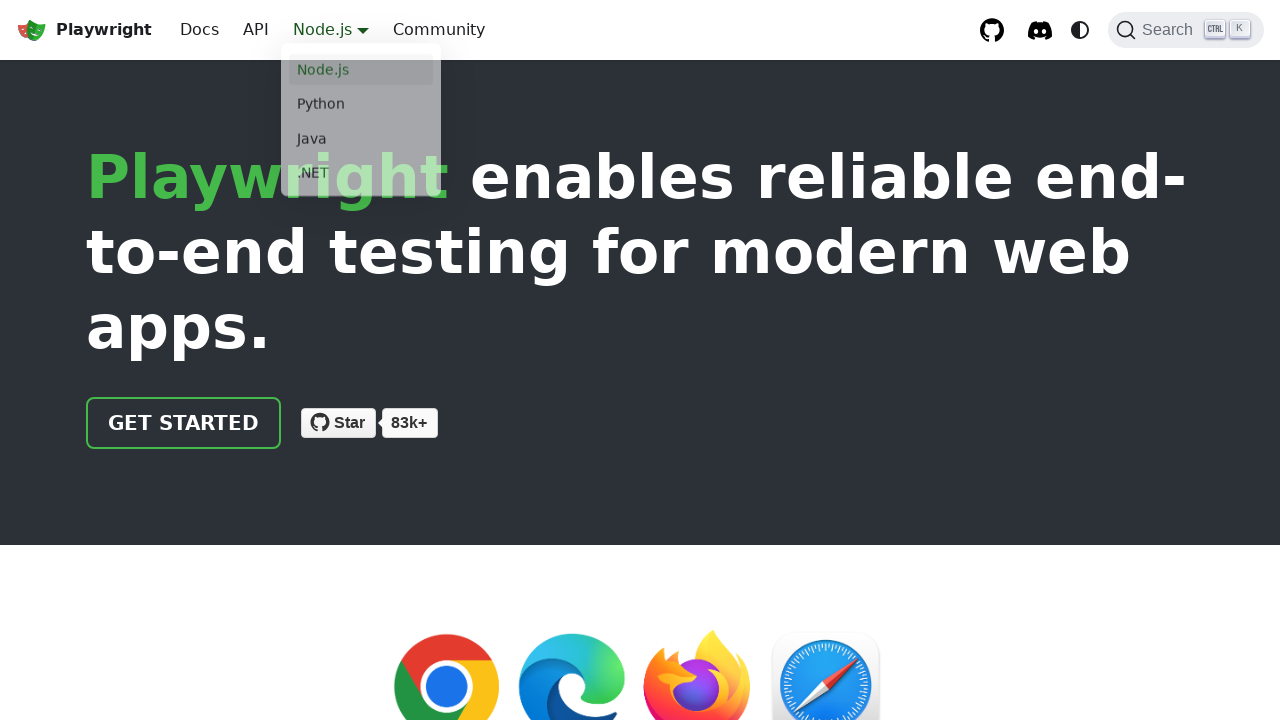

Clicked on Python option in the dropdown menu at (361, 108) on div.navbar__item.dropdown--hoverable >> text=Python
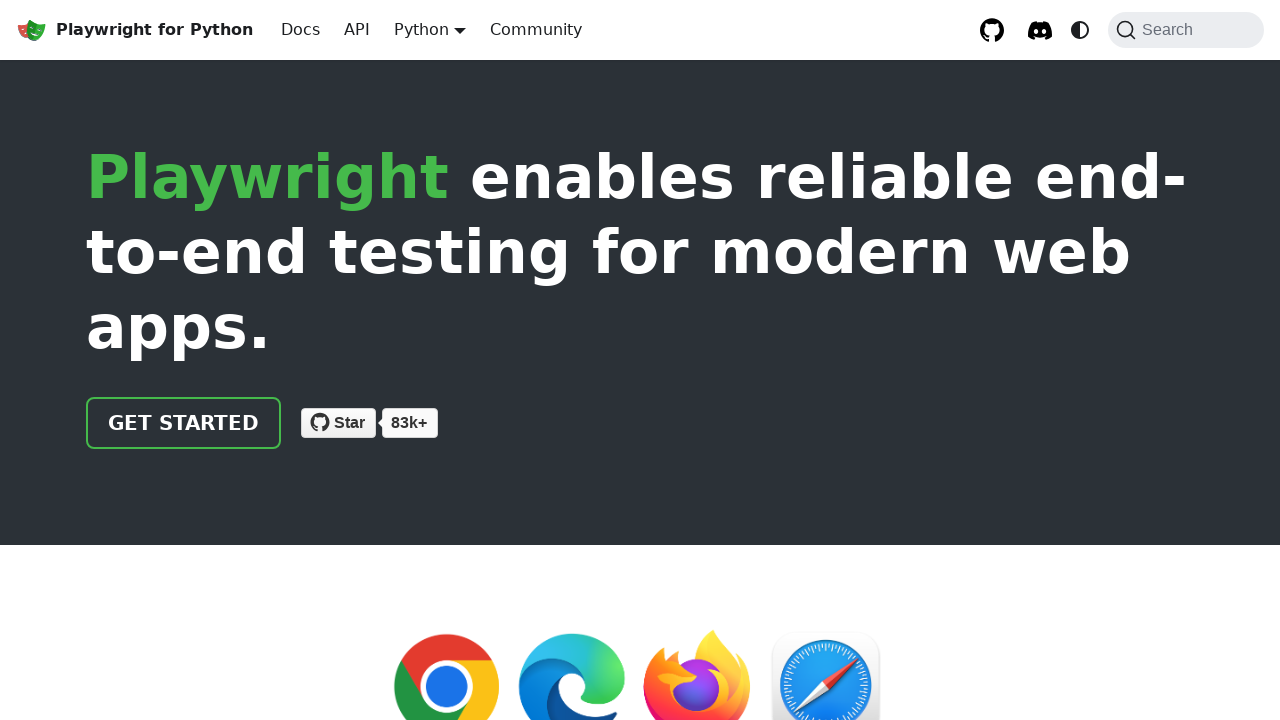

Playwright for Python documentation page loaded
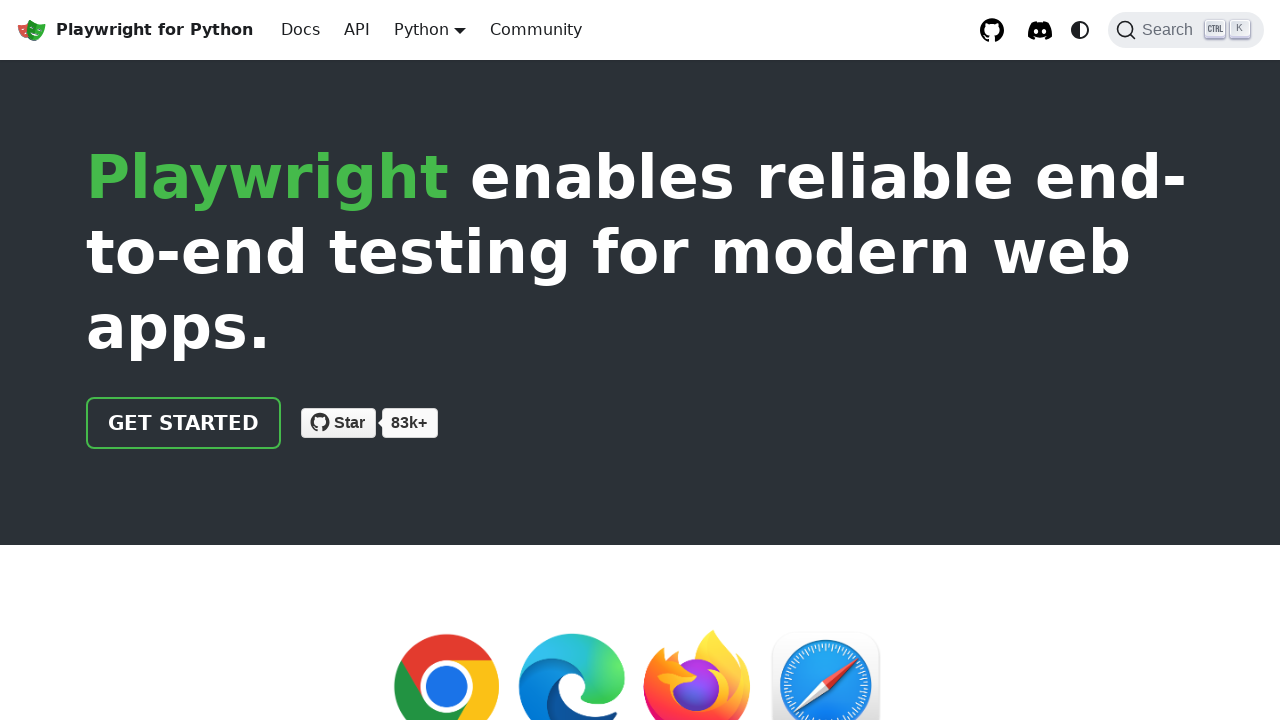

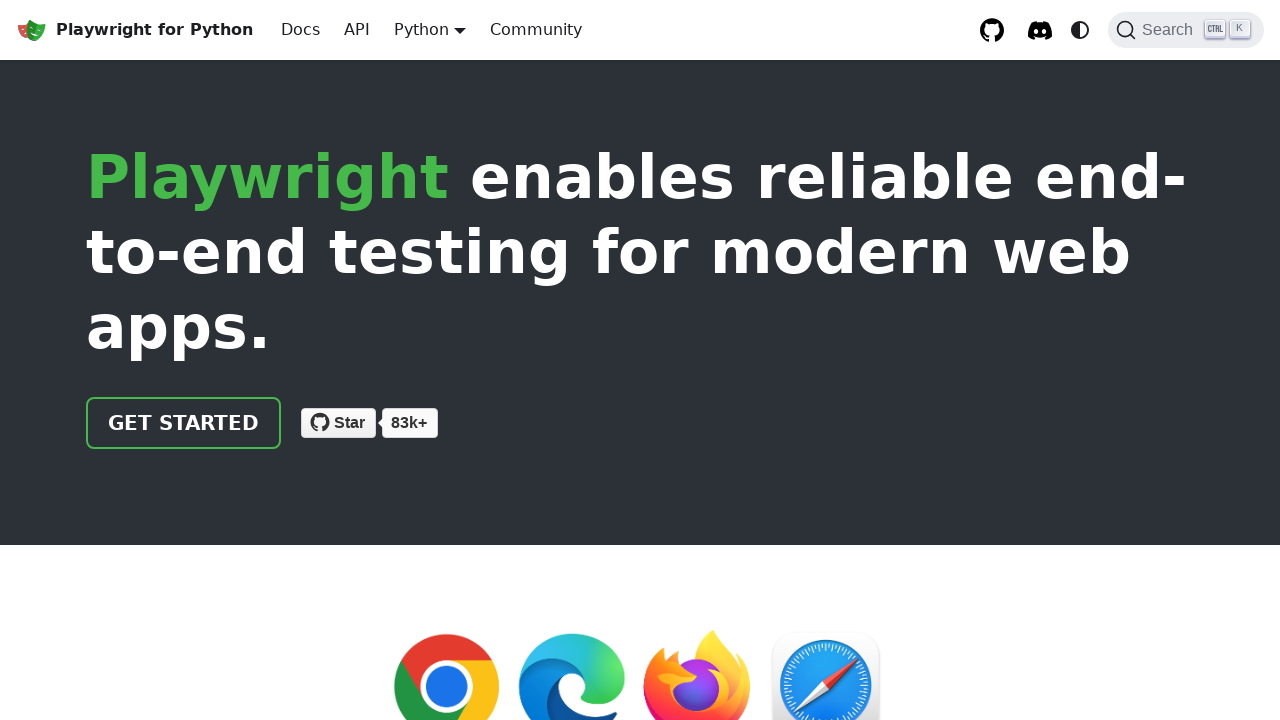